Tests auto-suggest dropdown functionality by typing a partial country name and selecting "Nepal" from the suggestion list that appears.

Starting URL: https://rahulshettyacademy.com/dropdownsPractise/

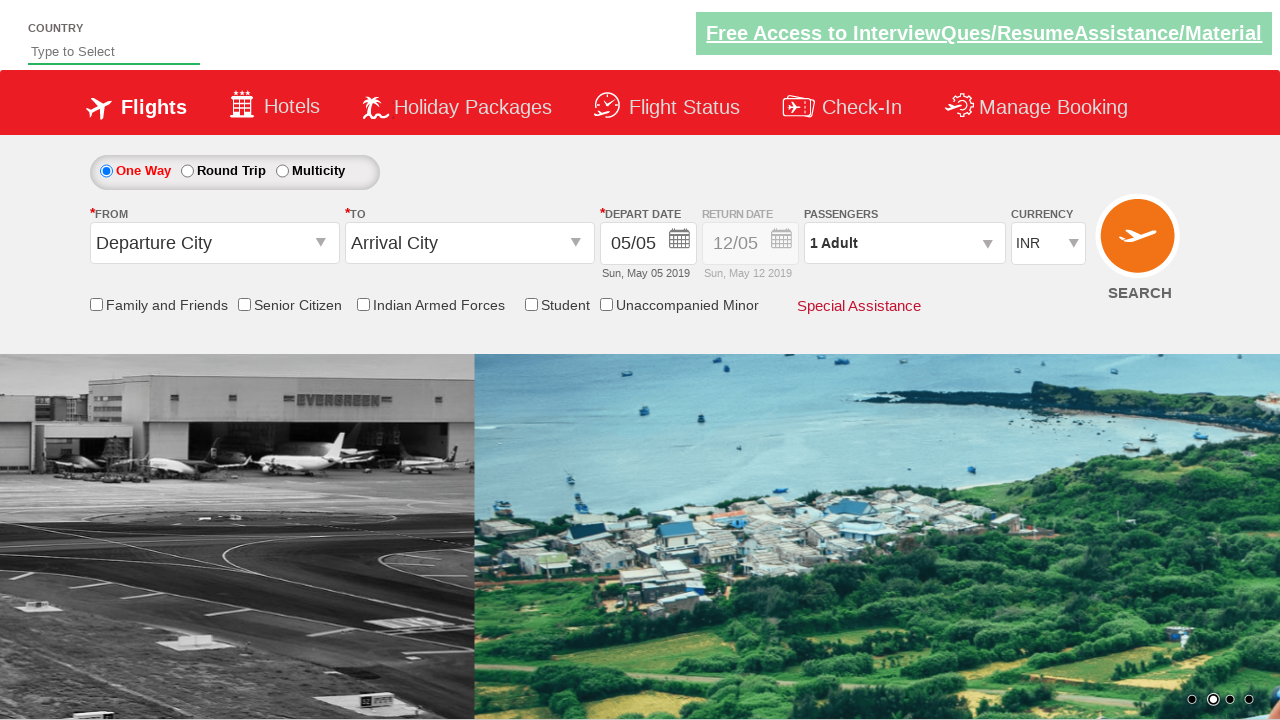

Typed 'Ne' in auto-suggest field to trigger suggestions on #autosuggest
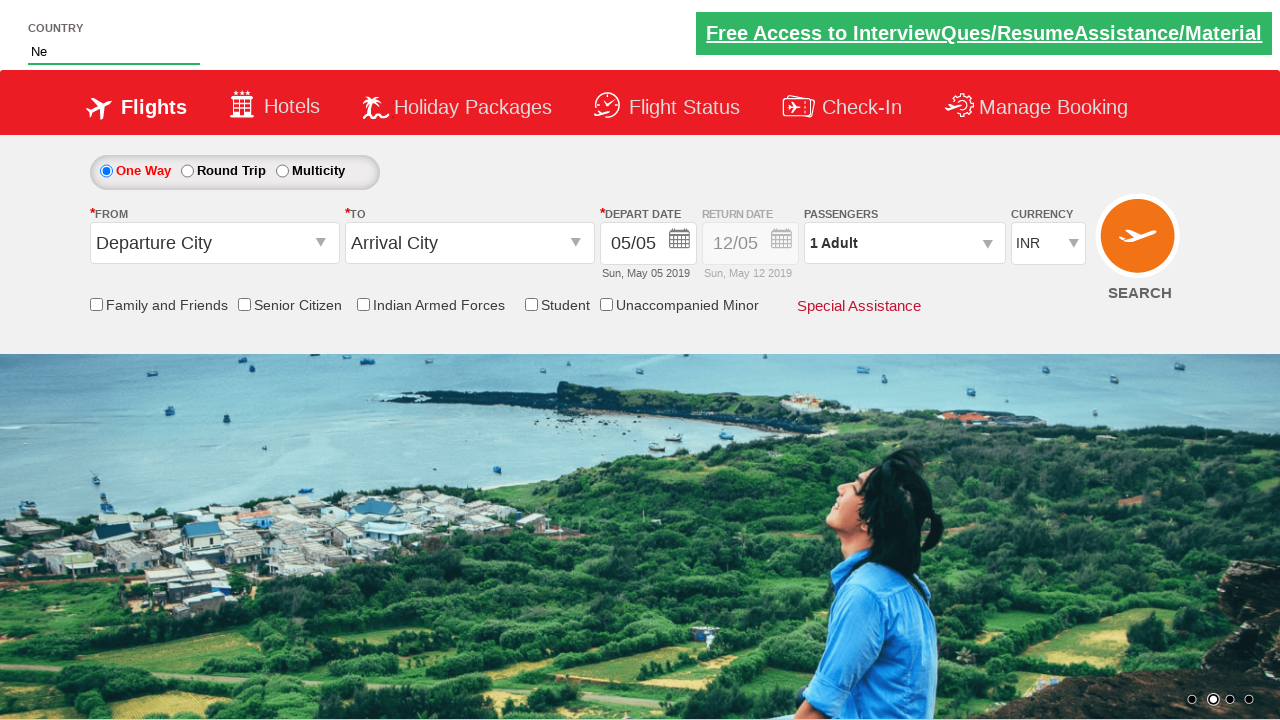

Auto-suggest dropdown options appeared
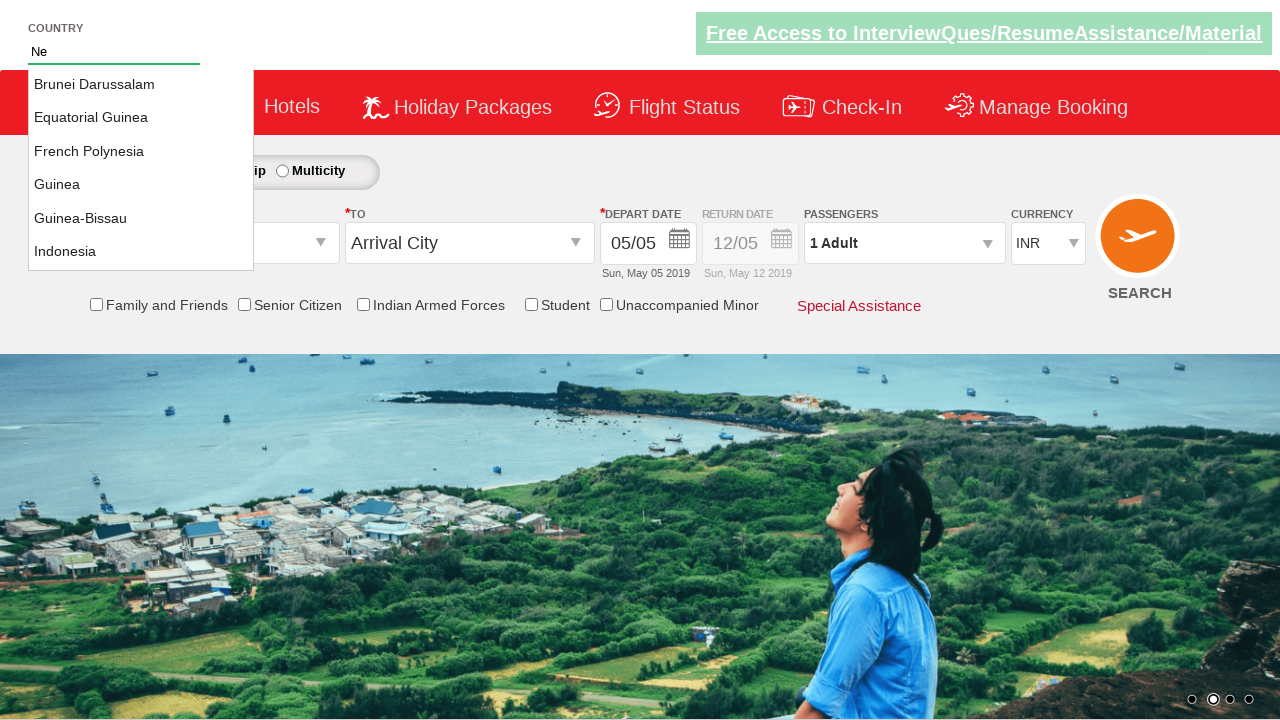

Retrieved all suggestion options from dropdown
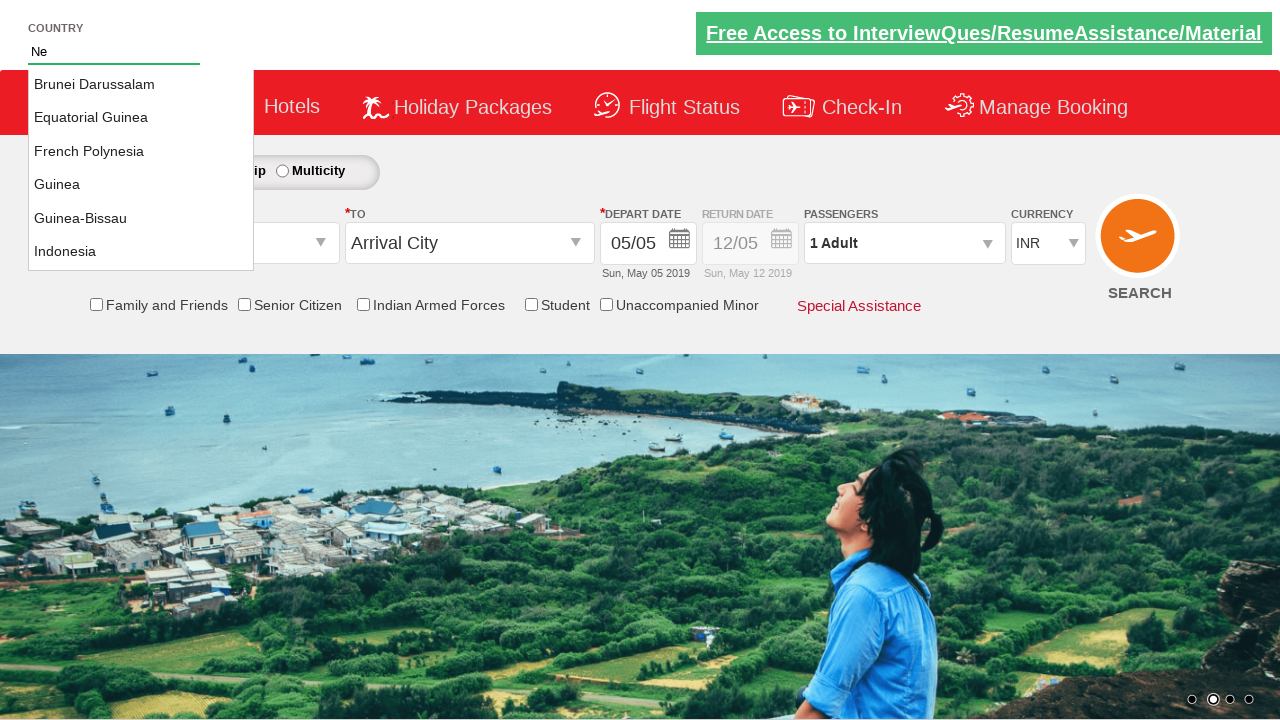

Selected 'Nepal' from the auto-suggest suggestions at (141, 168) on li.ui-menu-item a >> nth=7
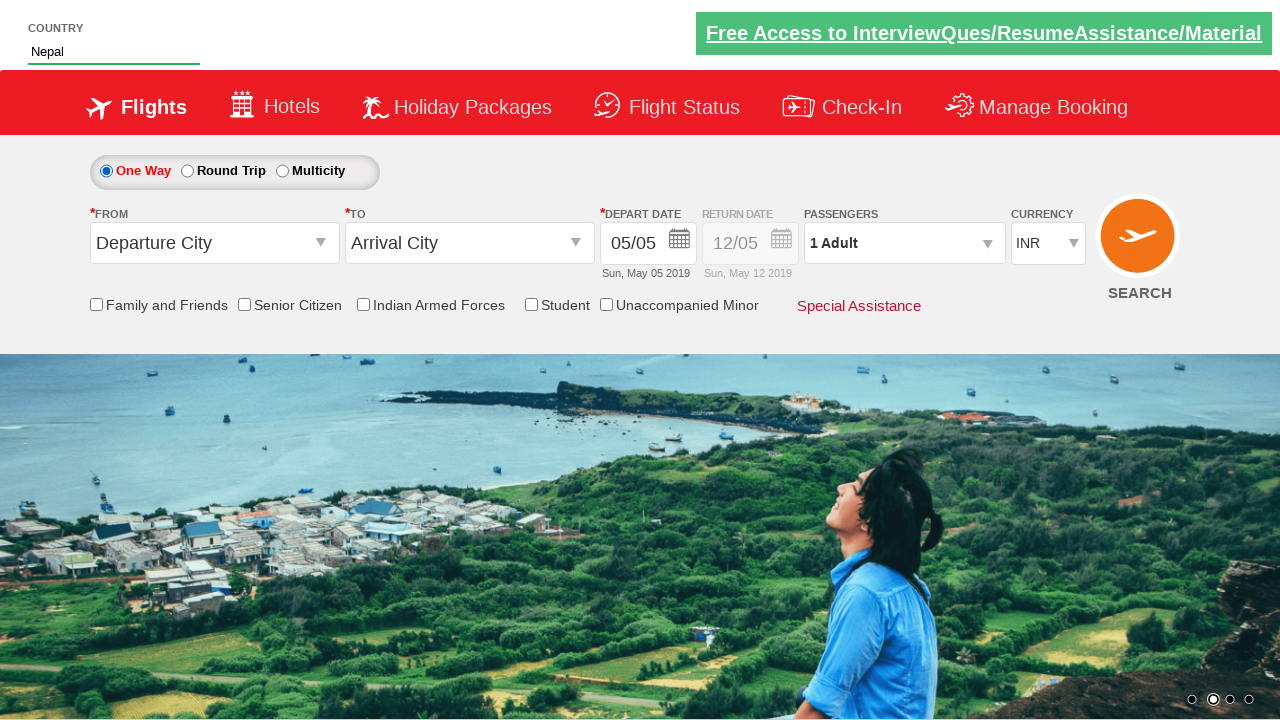

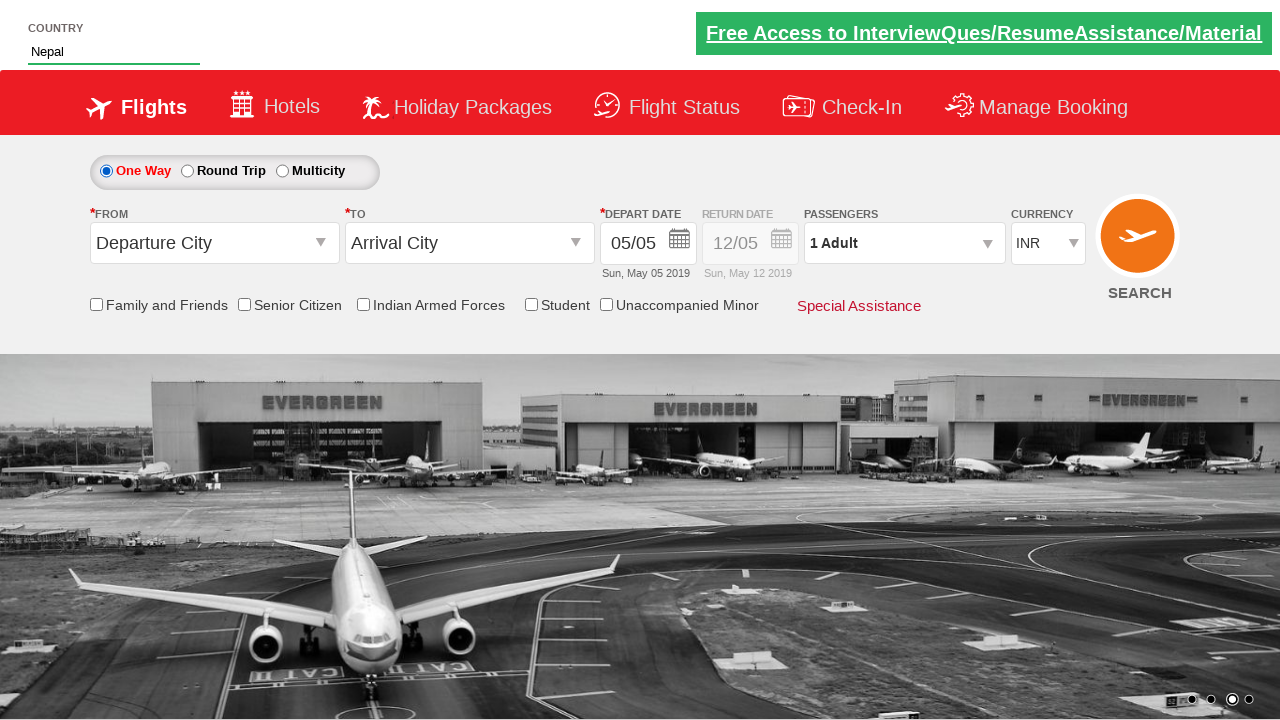